Tests the Playwright documentation site by clicking the "Get started" link and verifying navigation to the intro page

Starting URL: https://playwright.dev/

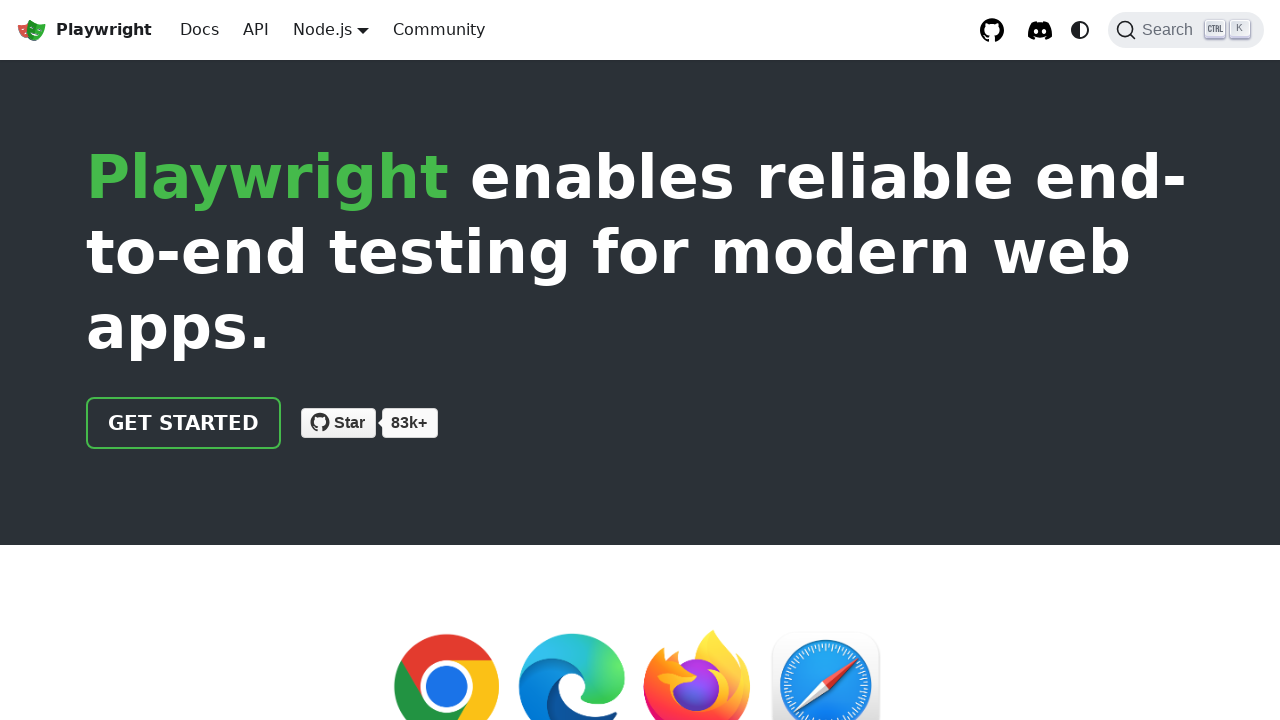

Clicked the 'Get started' link on Playwright documentation homepage at (184, 423) on internal:role=link[name="Get started"i]
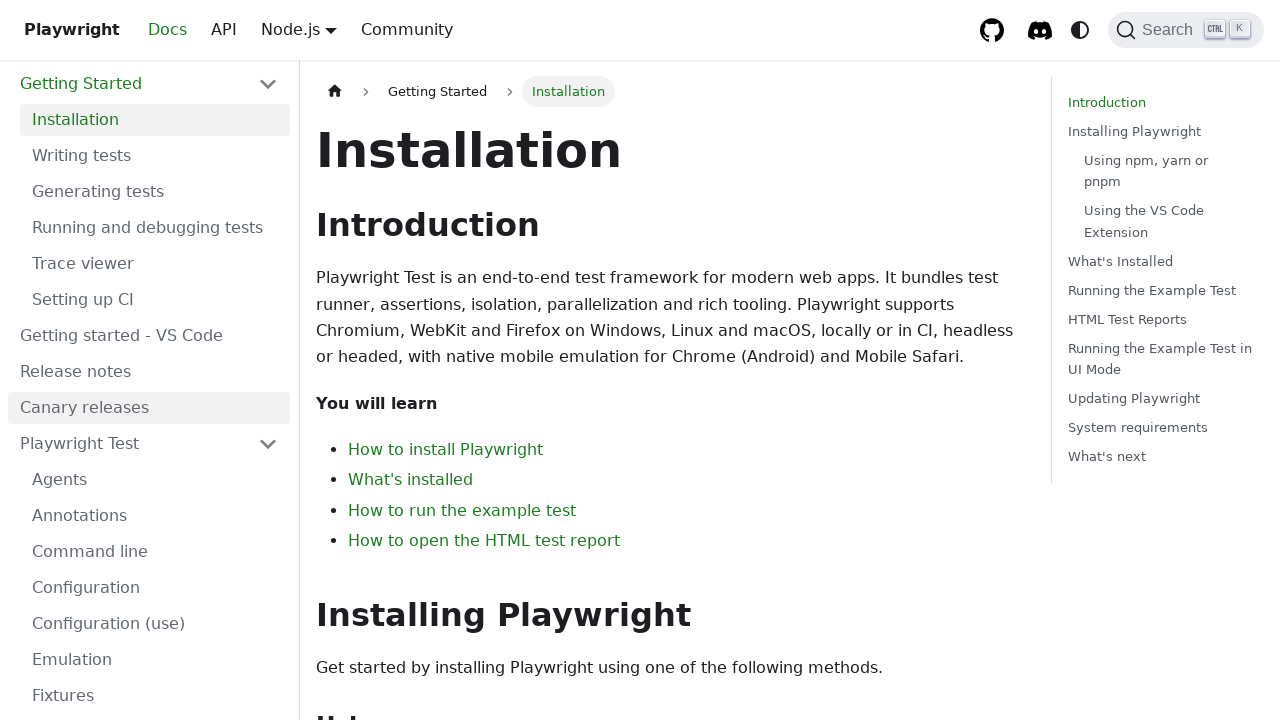

Successfully navigated to the intro page (URL contains '/intro')
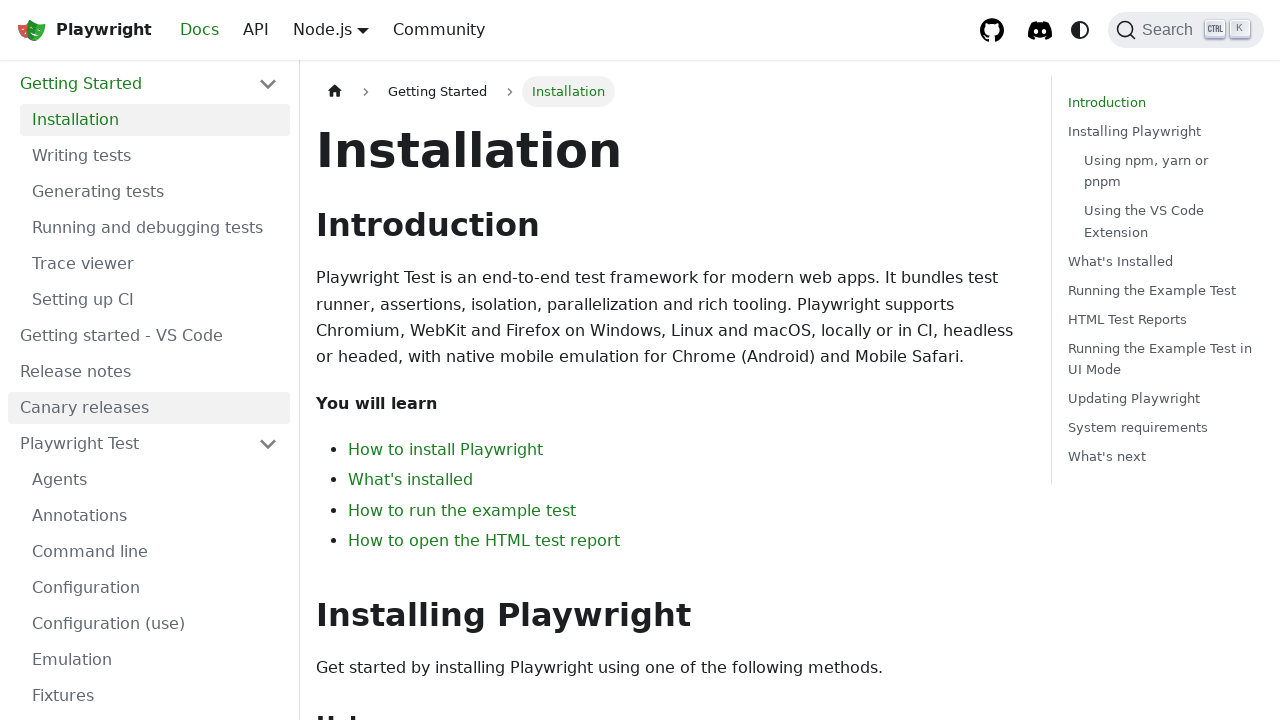

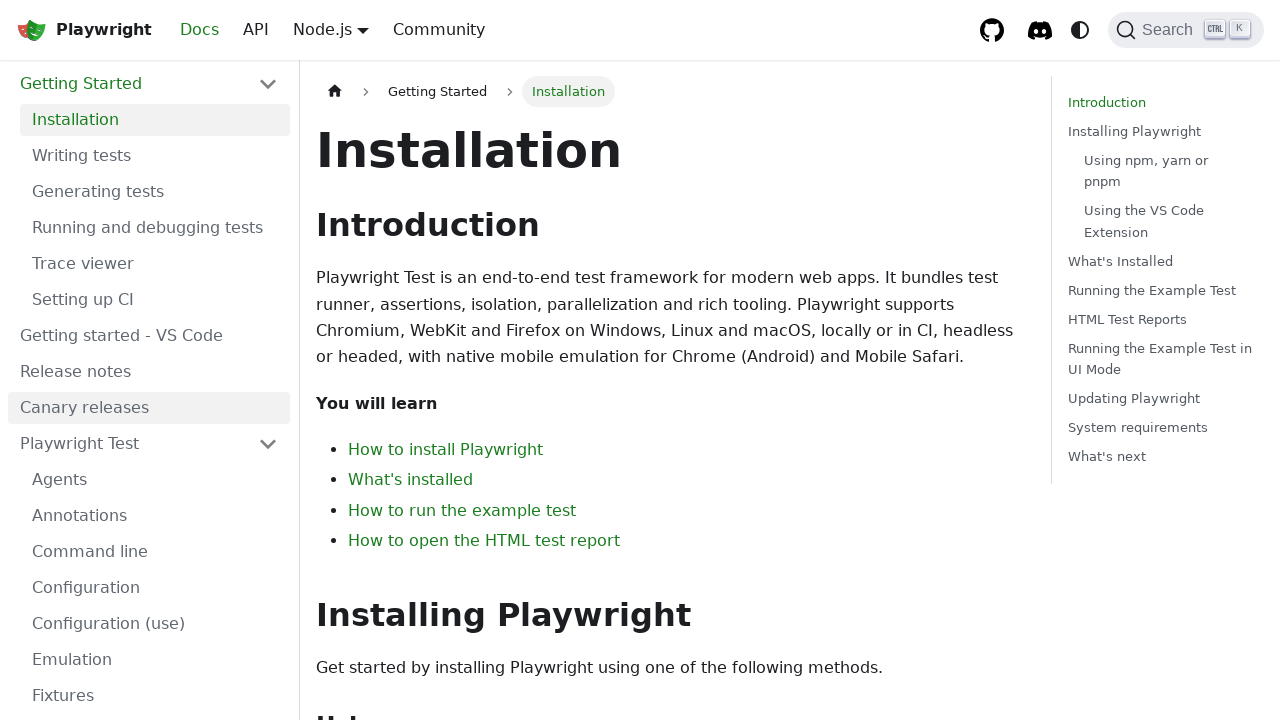